Tests the add/remove elements functionality by clicking the "Add Element" button 5 times to create delete buttons, then removing the created elements by clicking the delete buttons.

Starting URL: https://the-internet.herokuapp.com/add_remove_elements/

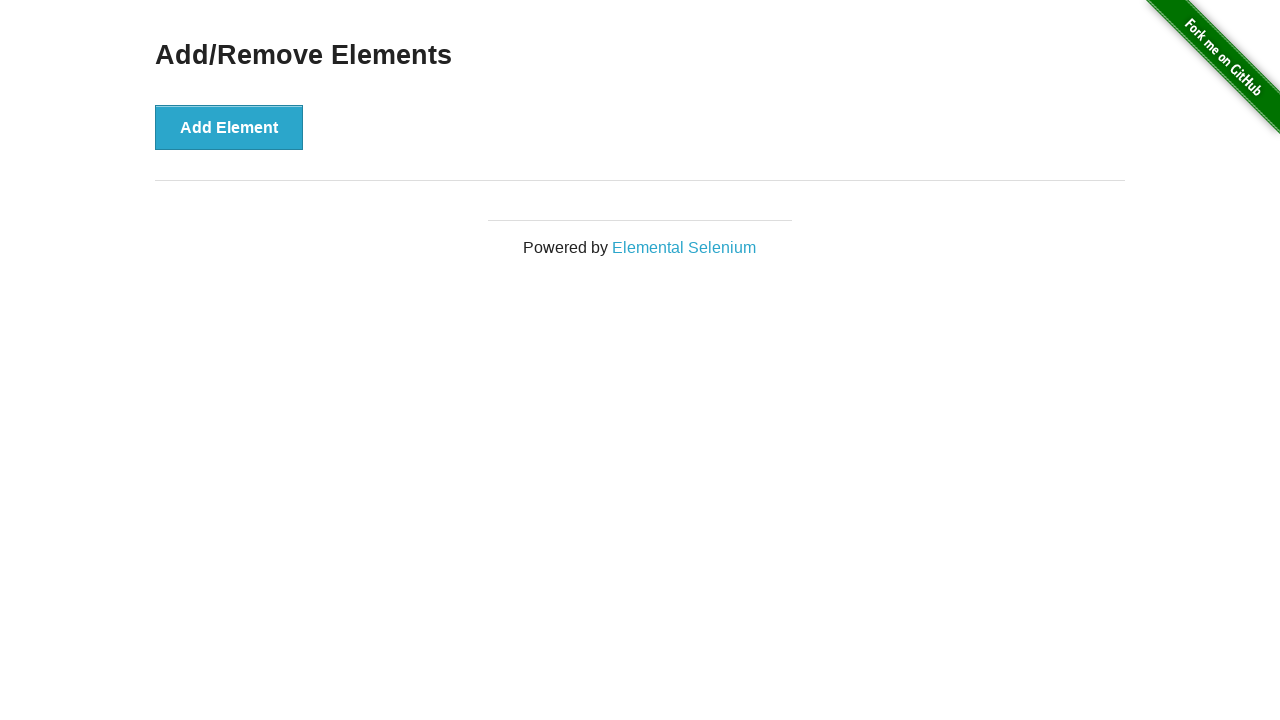

Clicked 'Add Element' button (iteration 1/5) at (229, 127) on button[onclick='addElement()']
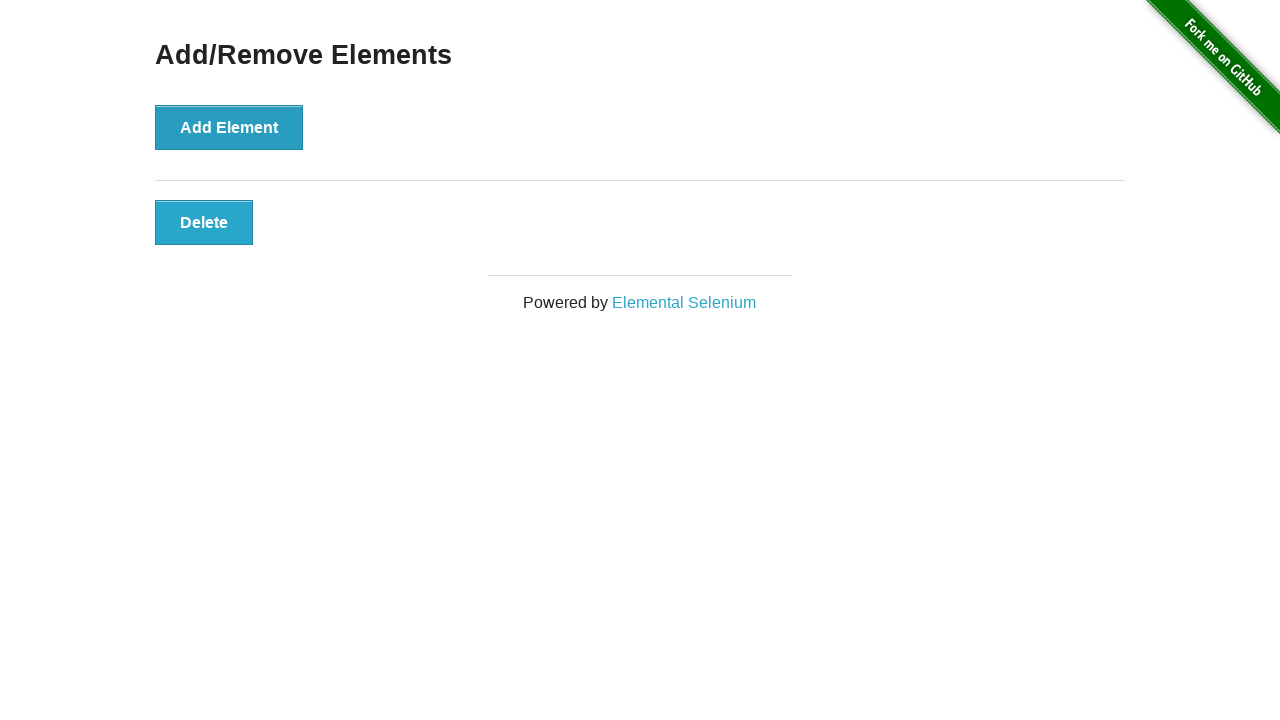

Clicked 'Add Element' button (iteration 2/5) at (229, 127) on button[onclick='addElement()']
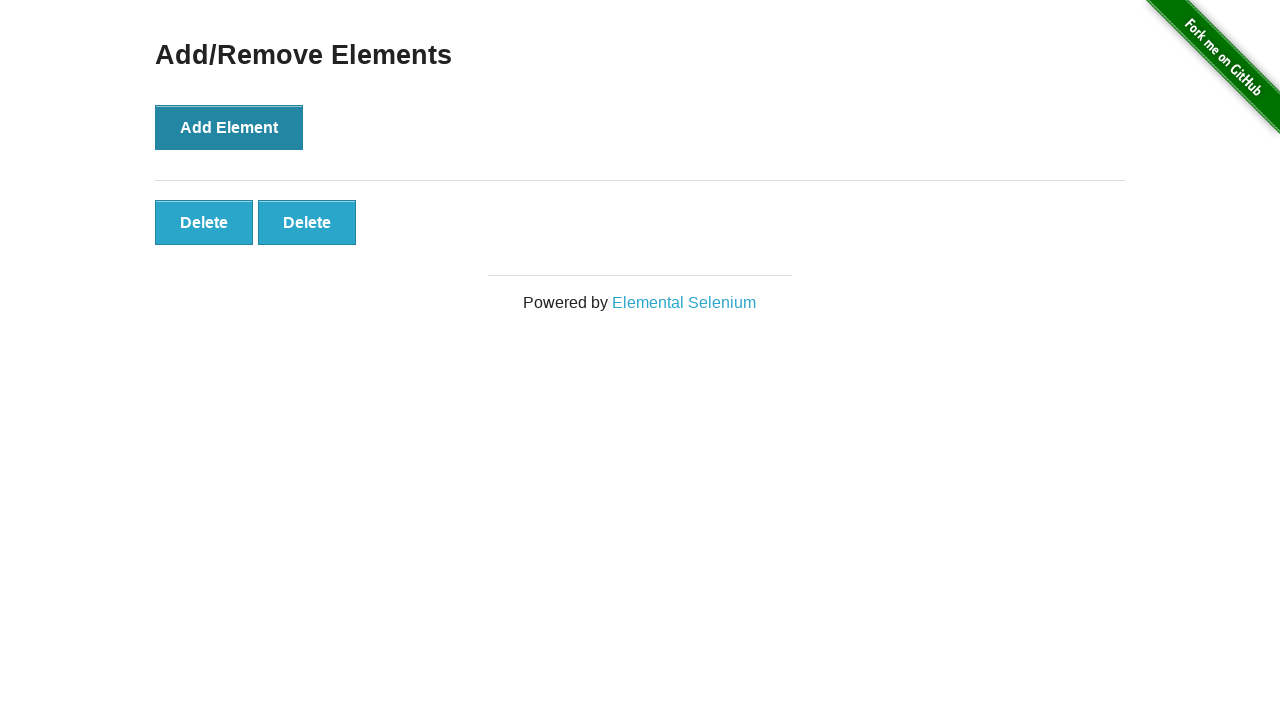

Clicked 'Add Element' button (iteration 3/5) at (229, 127) on button[onclick='addElement()']
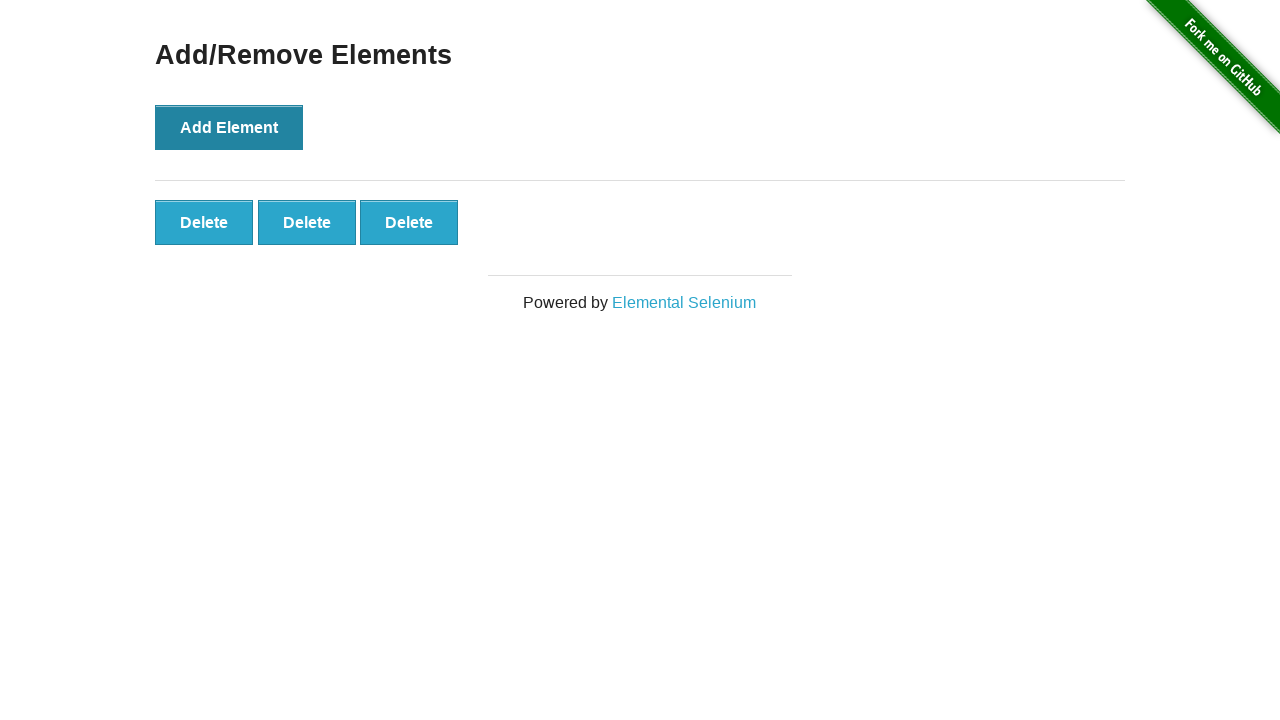

Clicked 'Add Element' button (iteration 4/5) at (229, 127) on button[onclick='addElement()']
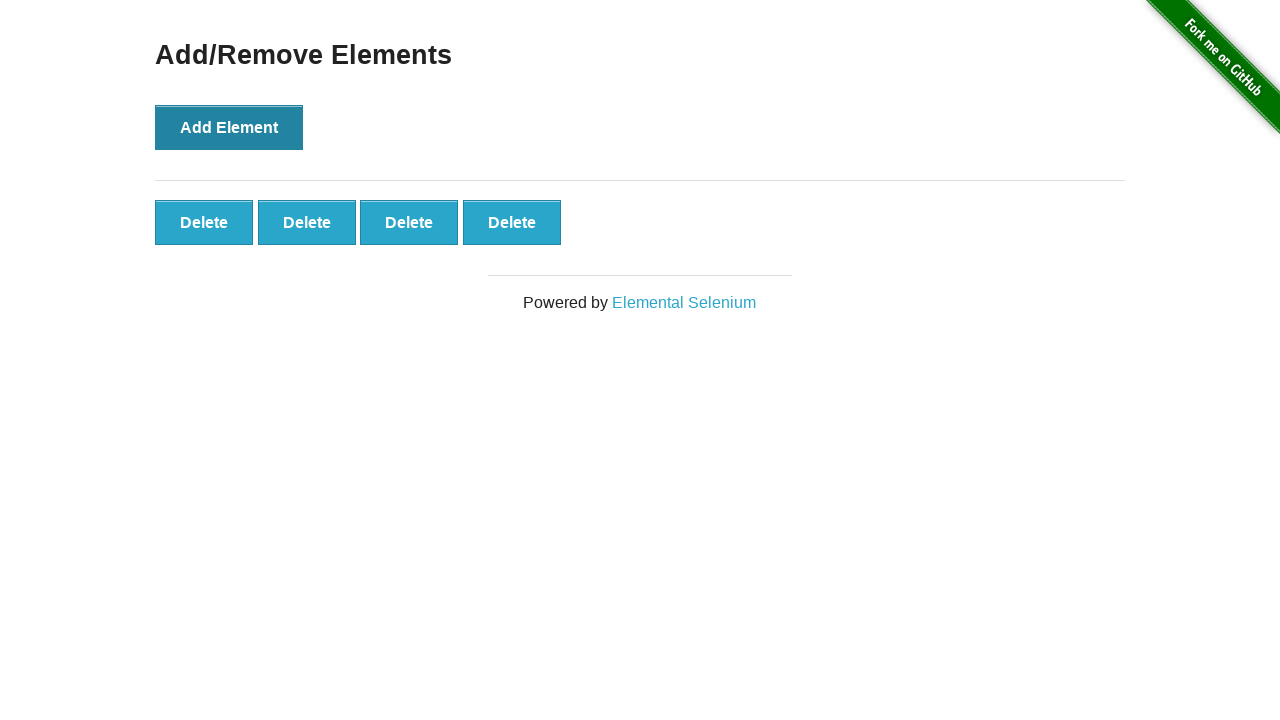

Clicked 'Add Element' button (iteration 5/5) at (229, 127) on button[onclick='addElement()']
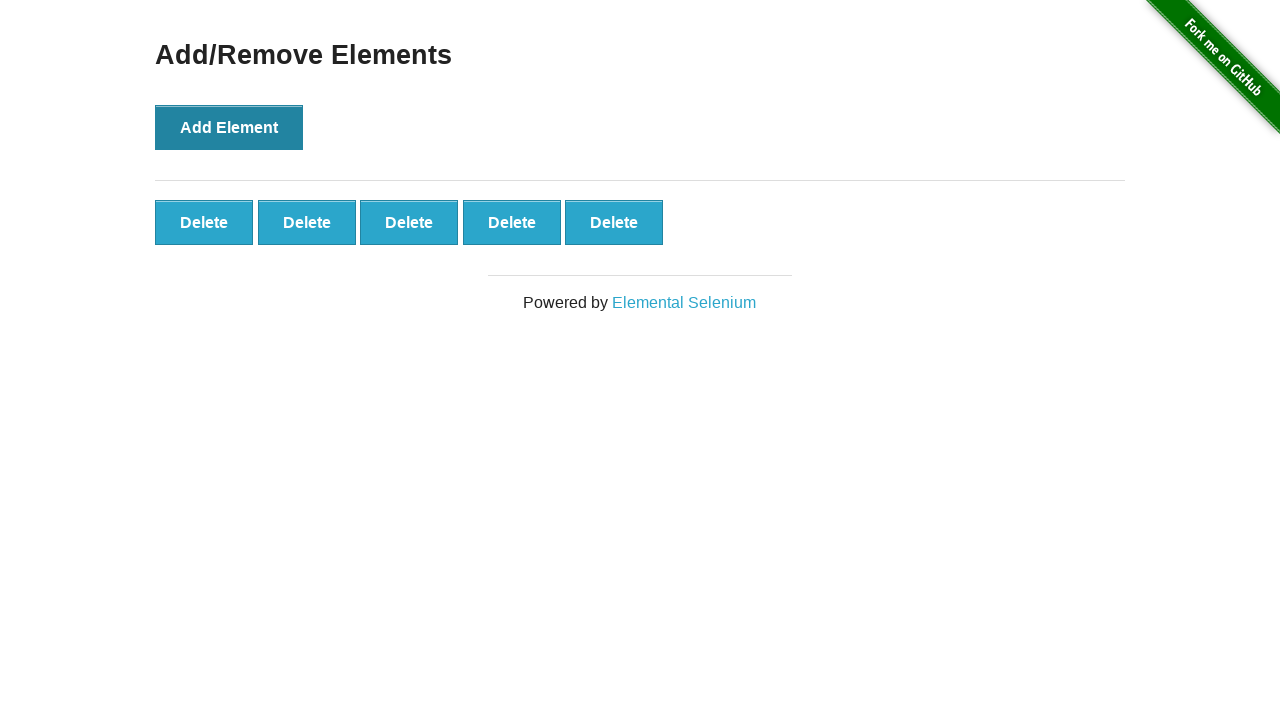

Waited 1 second for elements to be added
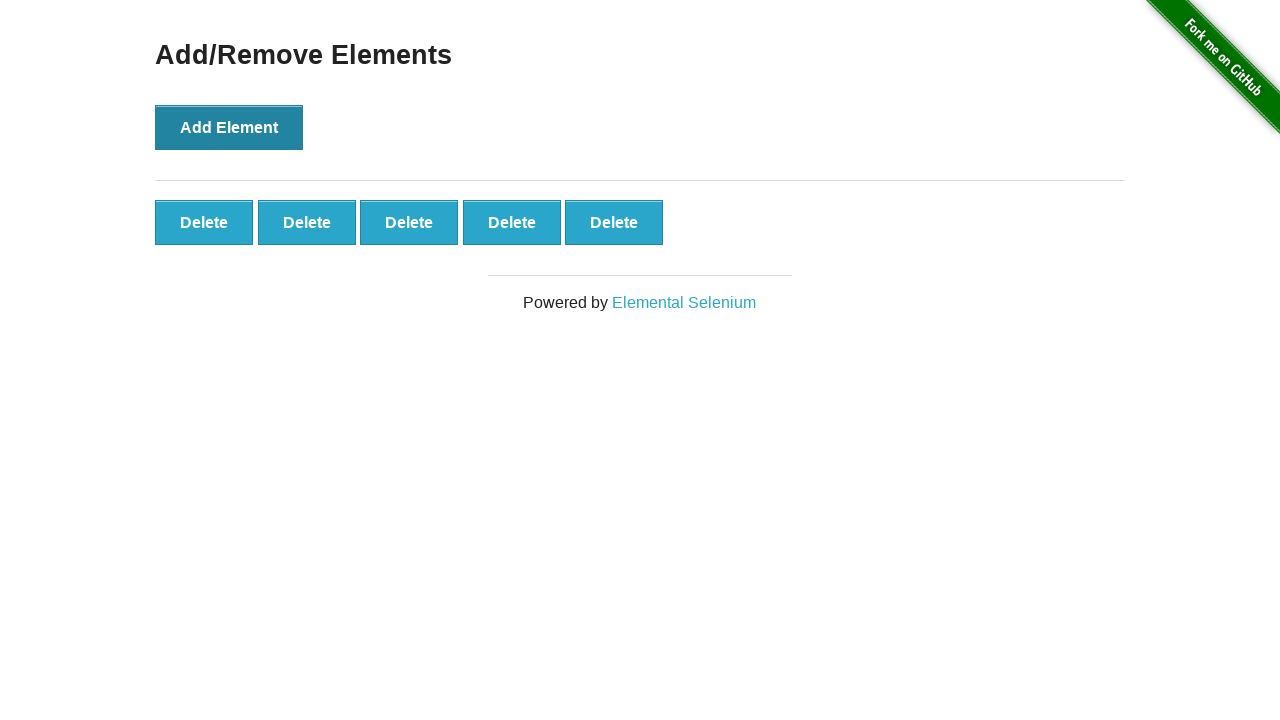

Located delete buttons - found 5 button(s)
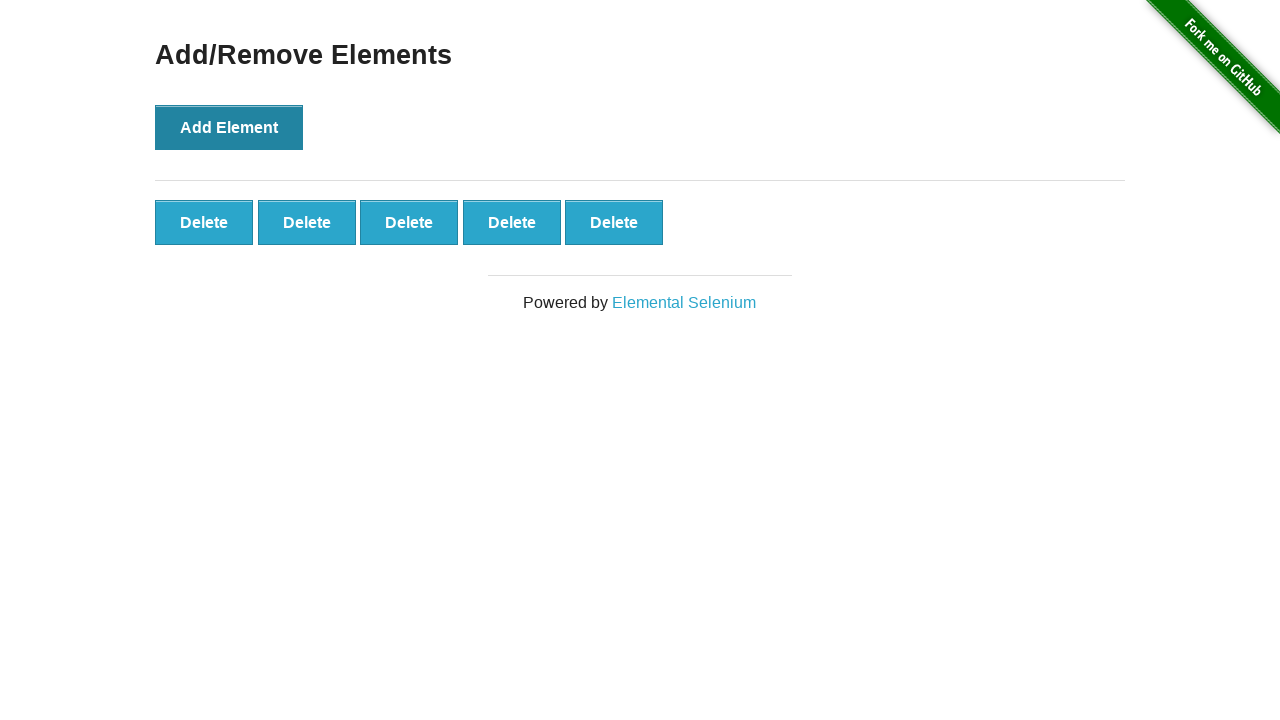

Clicked delete button to remove element at (204, 222) on button[onclick='deleteElement()']
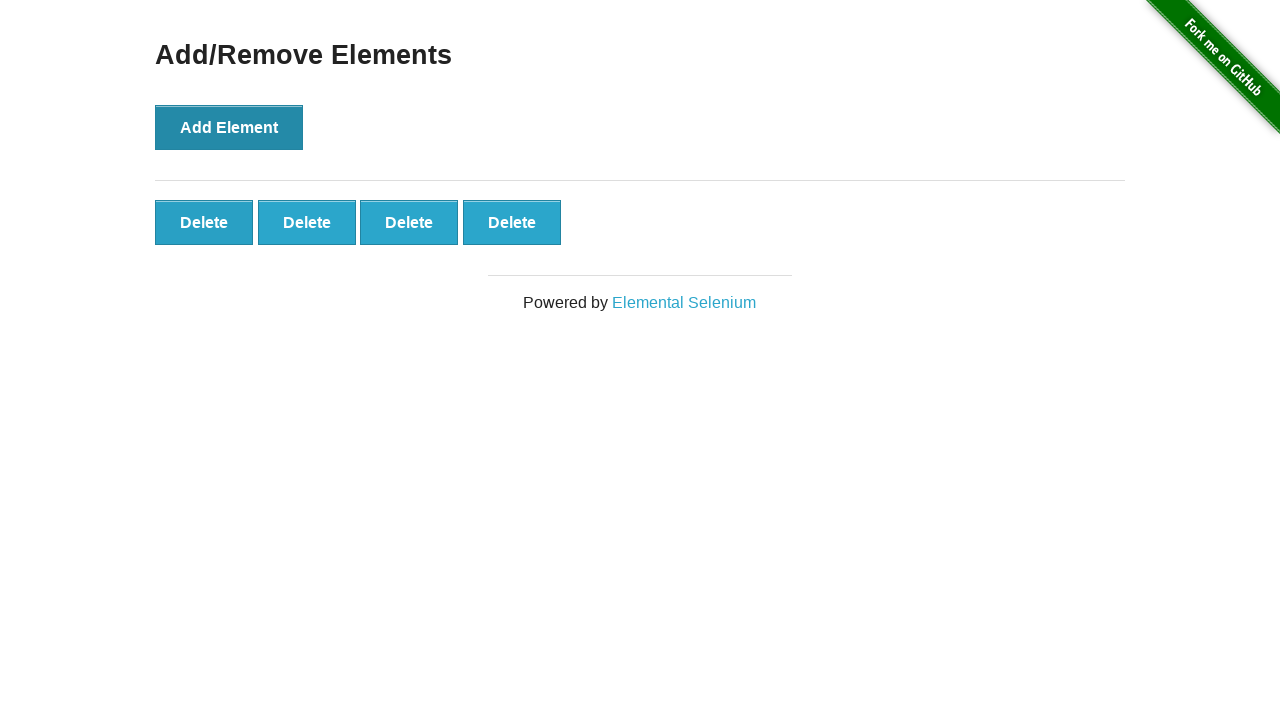

Checked remaining delete buttons - 4 left
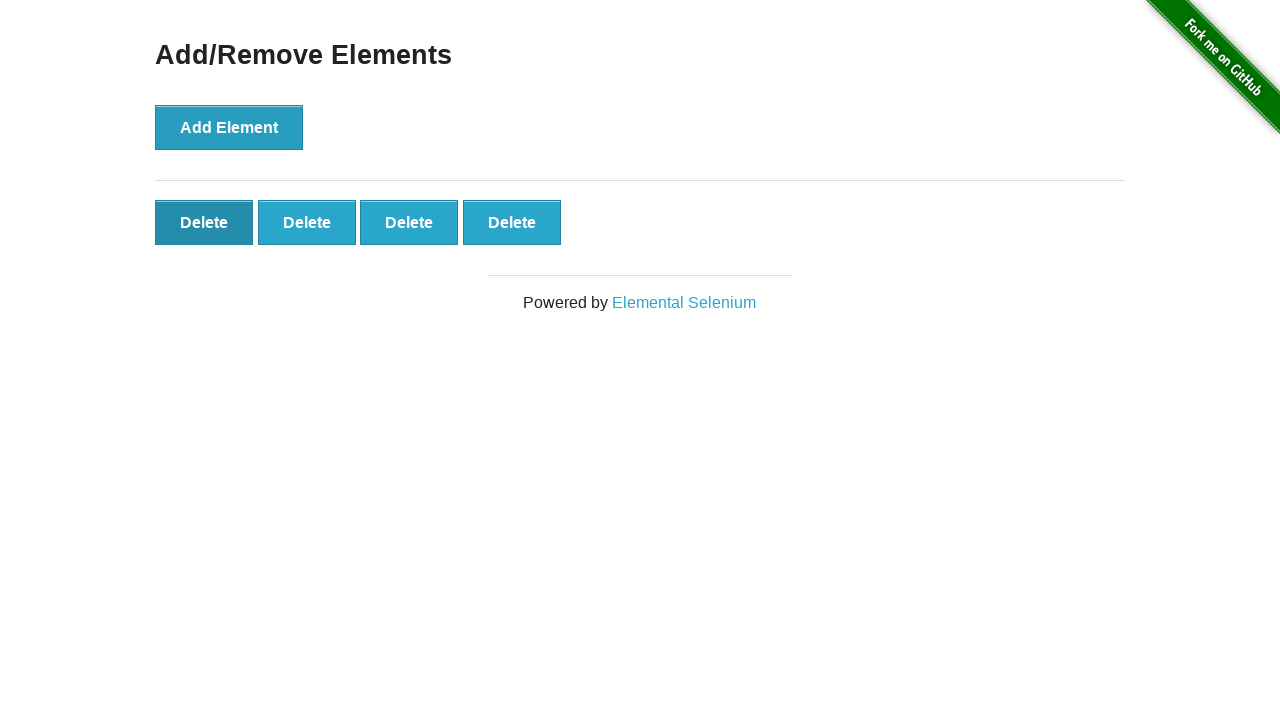

Clicked delete button to remove element at (204, 222) on button[onclick='deleteElement()']
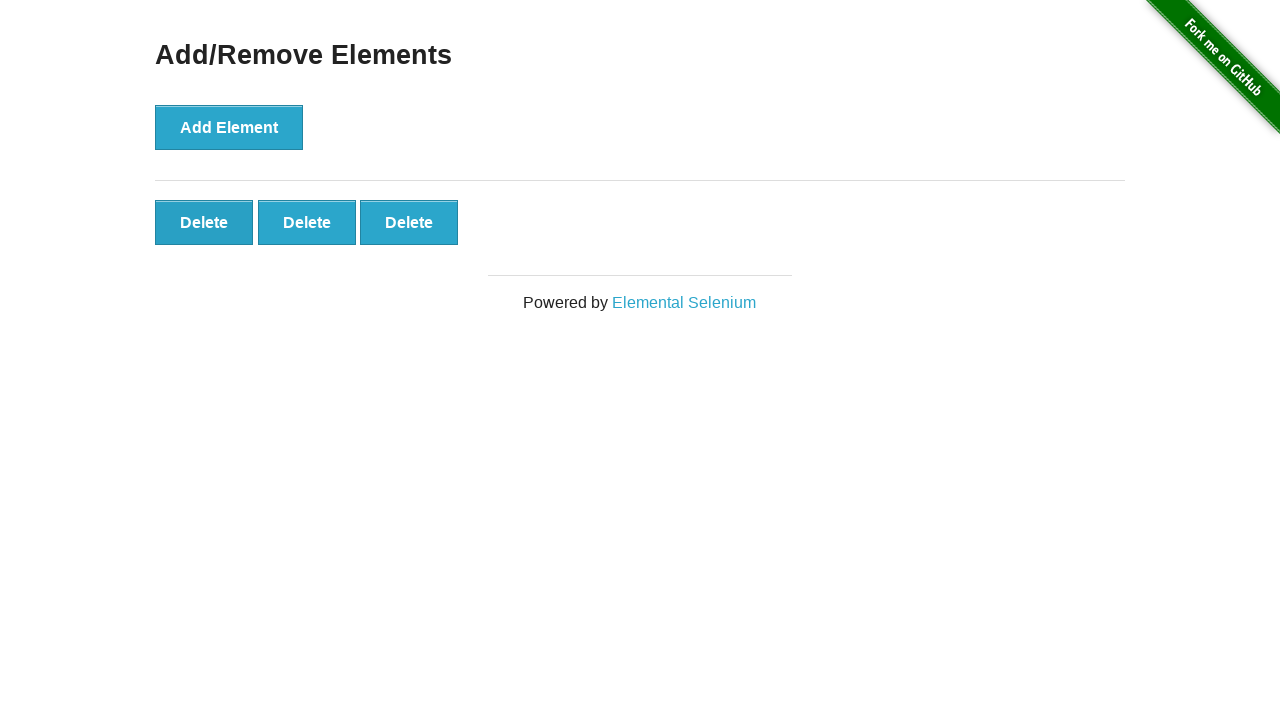

Checked remaining delete buttons - 3 left
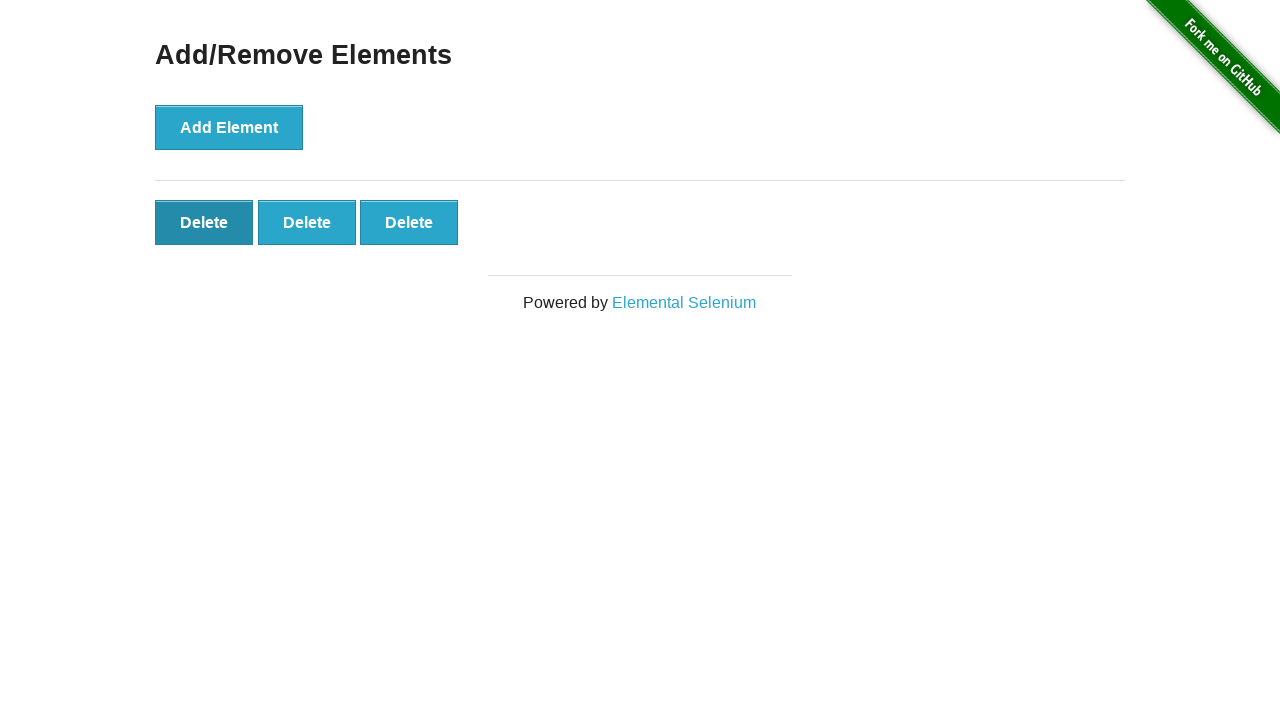

Clicked delete button to remove element at (204, 222) on button[onclick='deleteElement()']
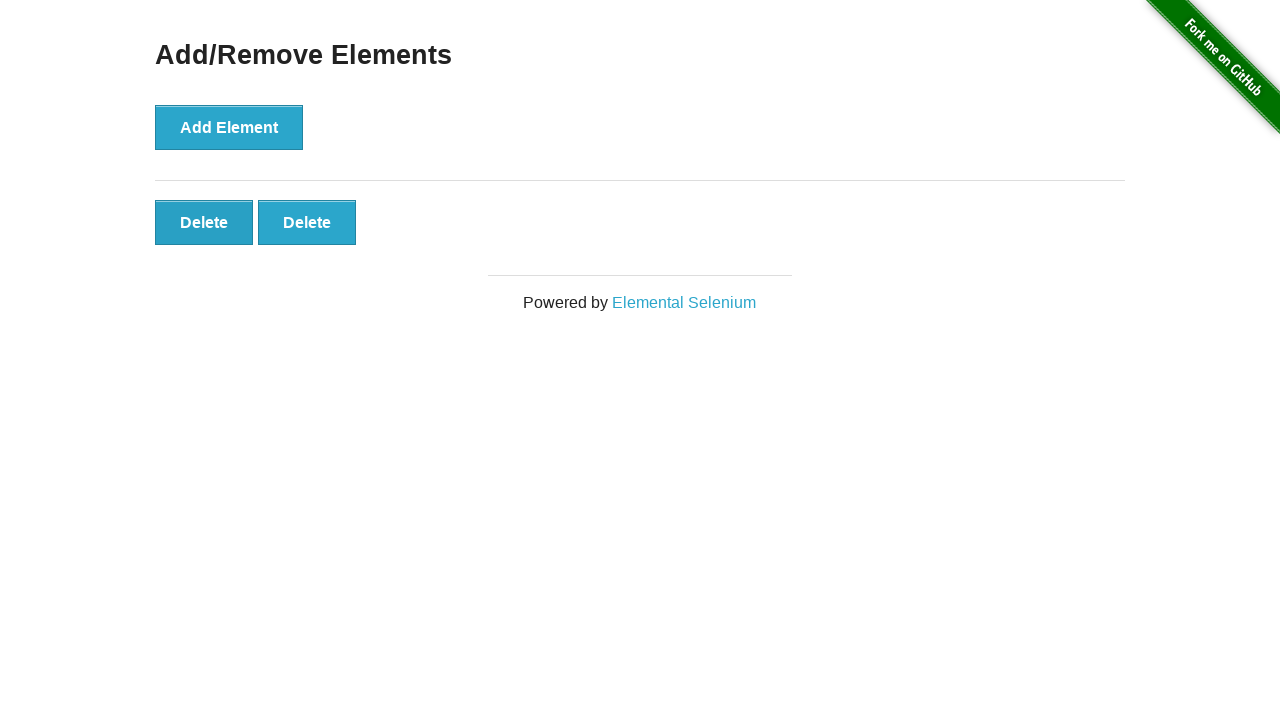

Checked remaining delete buttons - 2 left
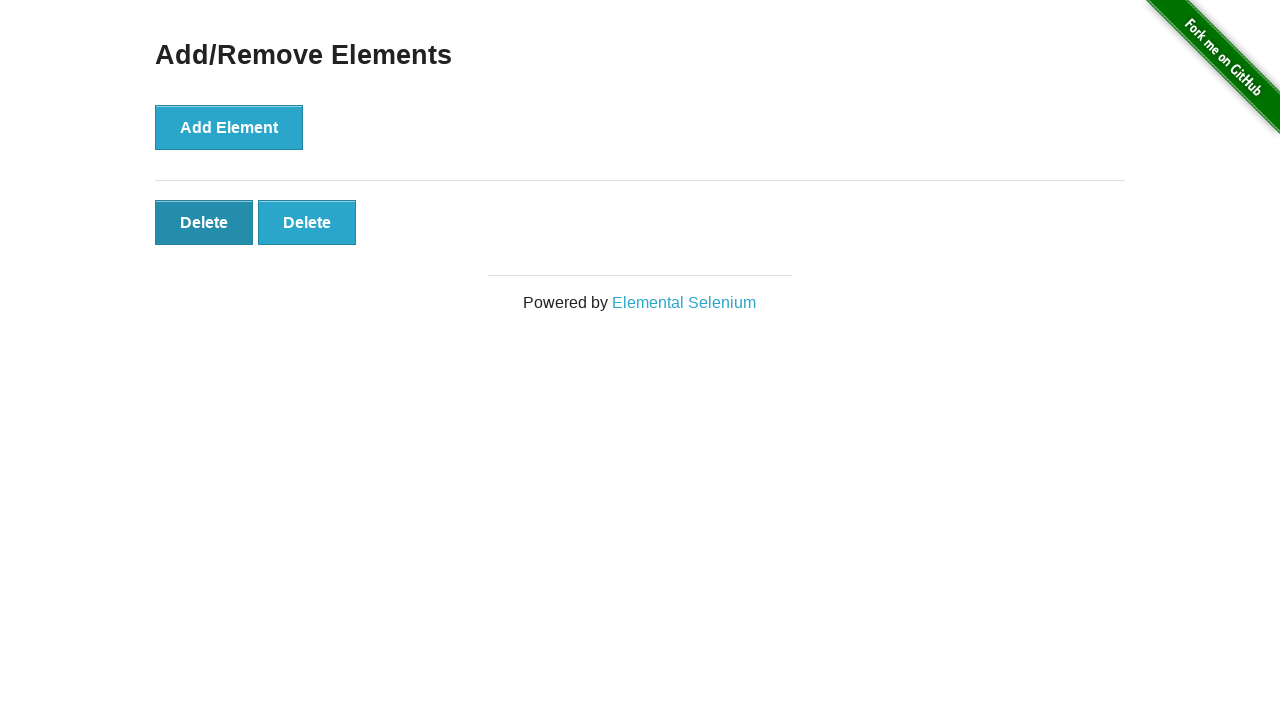

Clicked delete button to remove element at (204, 222) on button[onclick='deleteElement()']
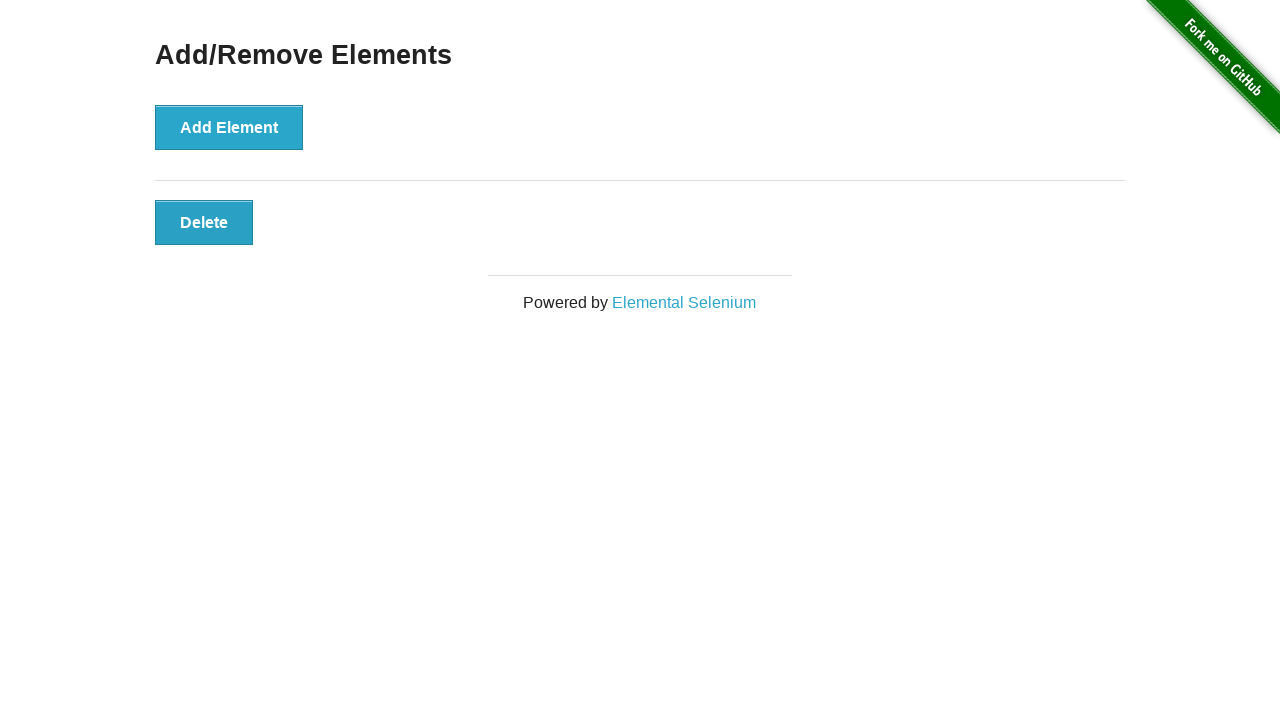

Checked remaining delete buttons - 1 left
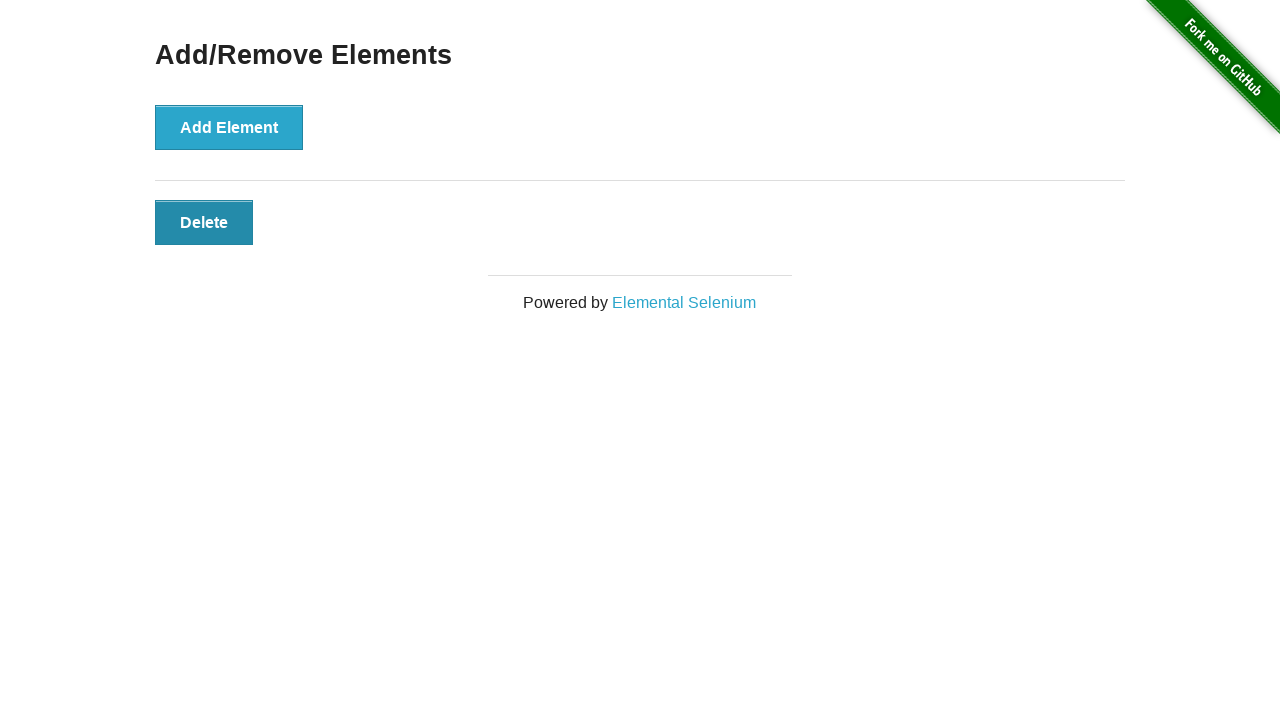

Clicked delete button to remove element at (204, 222) on button[onclick='deleteElement()']
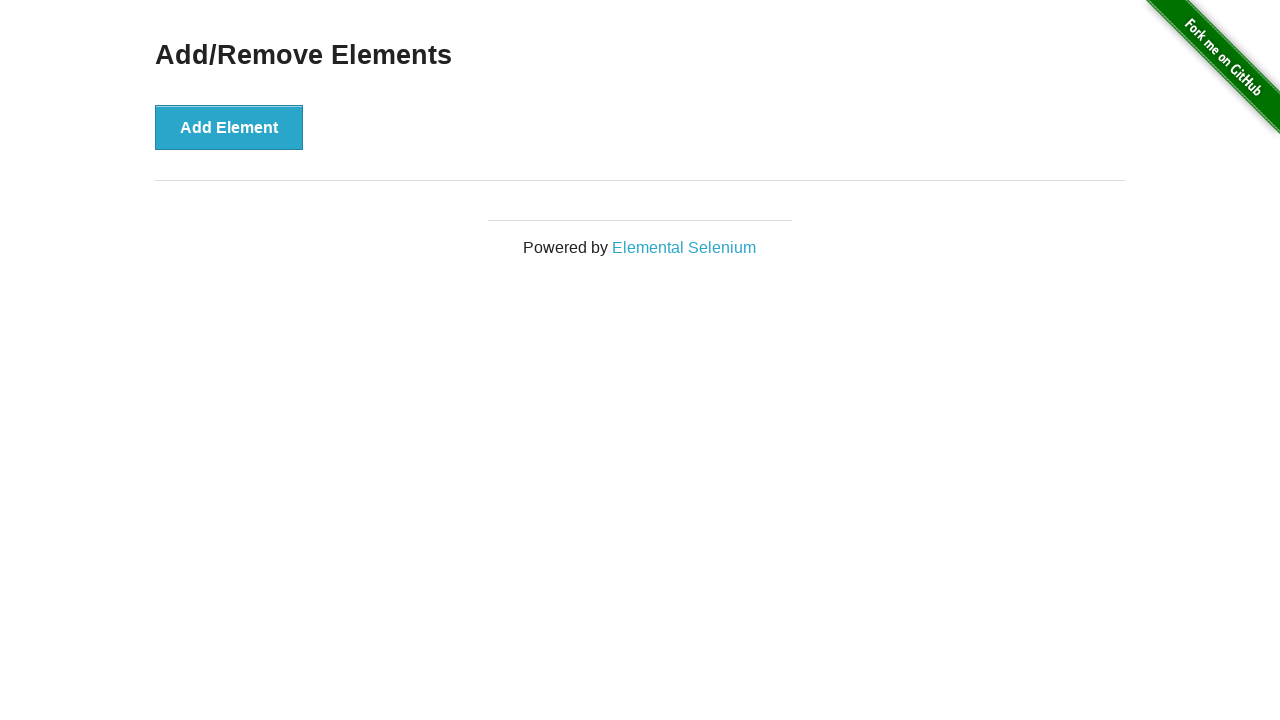

Checked remaining delete buttons - 0 left
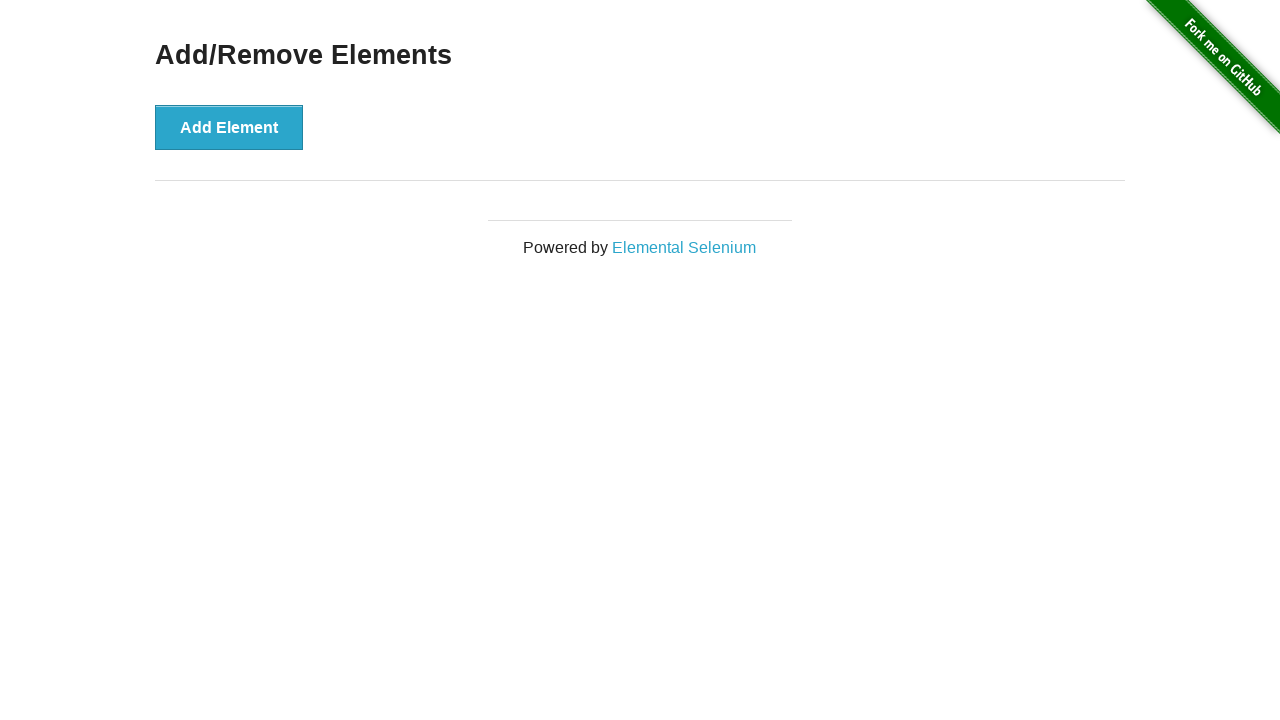

Waited 1 second to verify all elements were removed
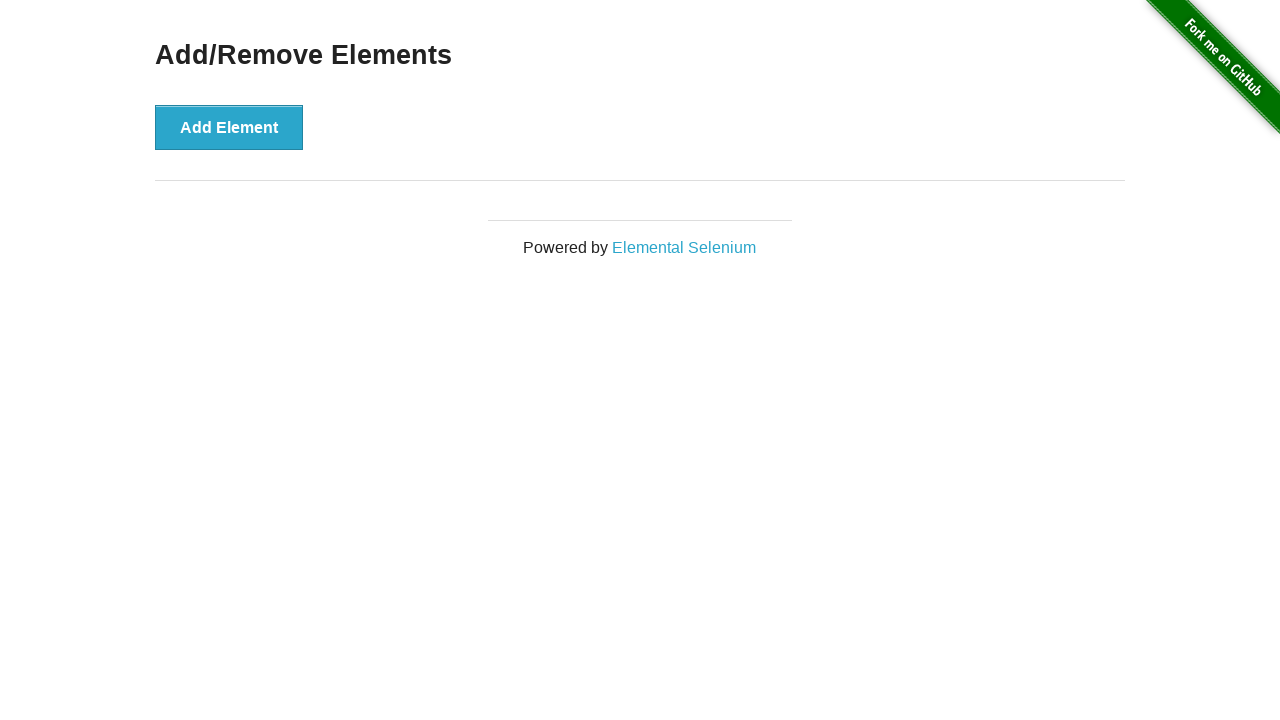

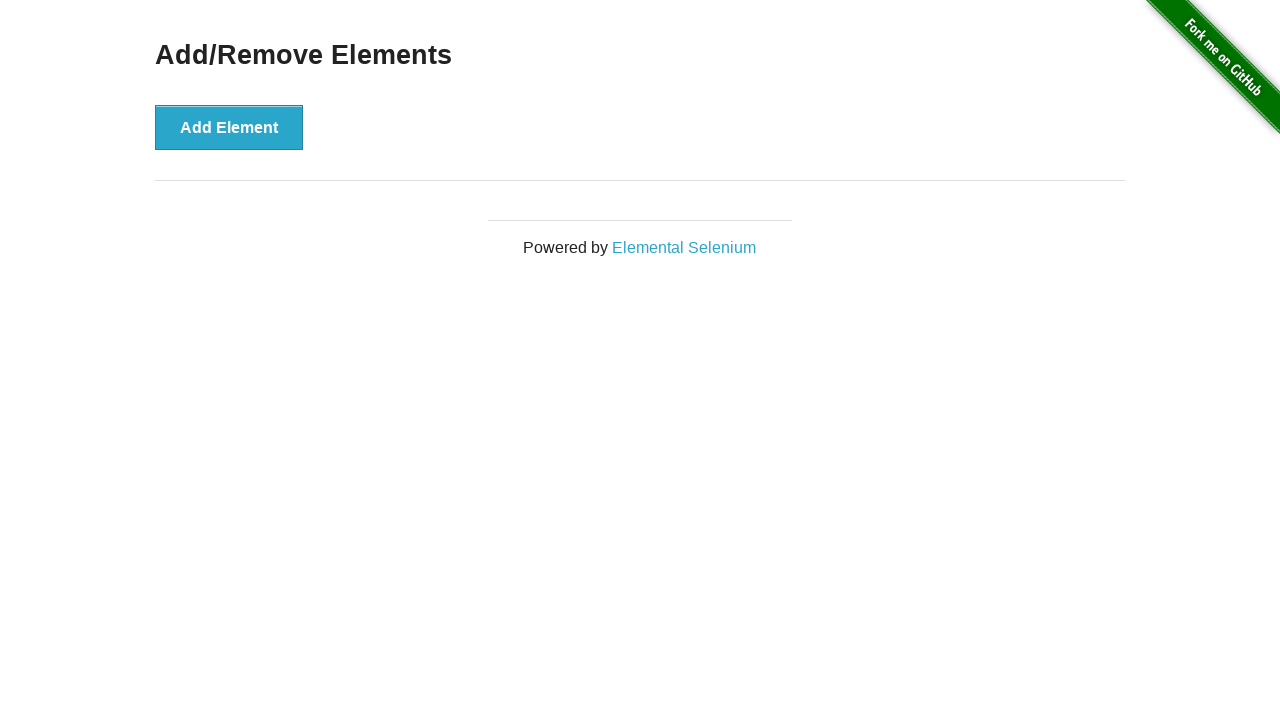